Tests the jQuery UI selectable widget by selecting multiple items (Item 1, Item 3, and Item 5) using Ctrl+click to demonstrate multi-selection functionality

Starting URL: https://jqueryui.com/selectable/

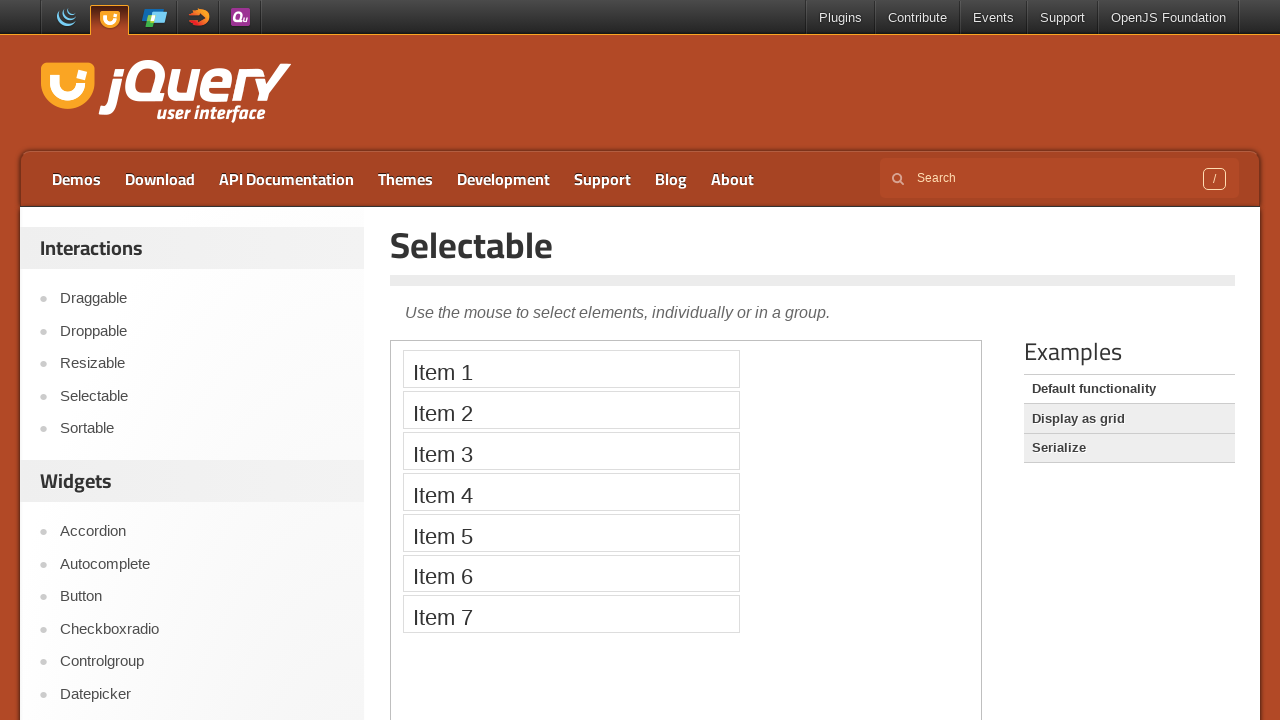

Located the demo iframe
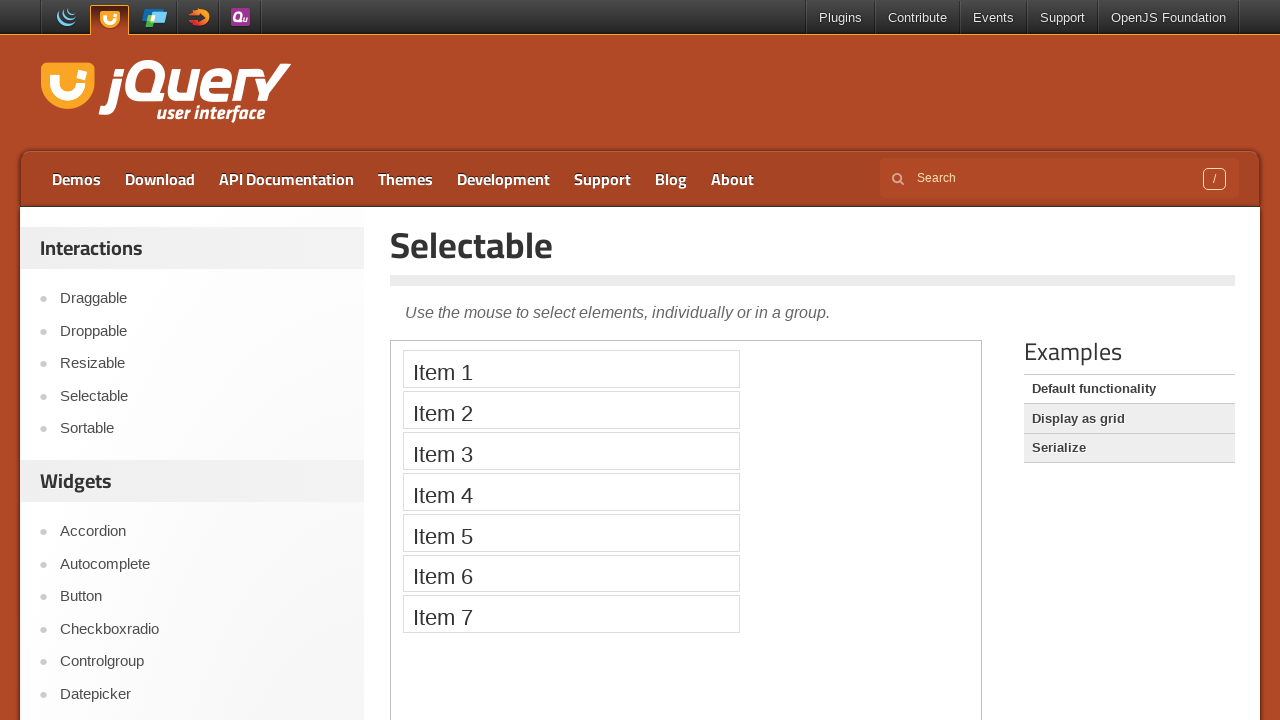

Ctrl+clicked Item 1 at (571, 369) on iframe.demo-frame >> nth=0 >> internal:control=enter-frame >> xpath=//li[text()=
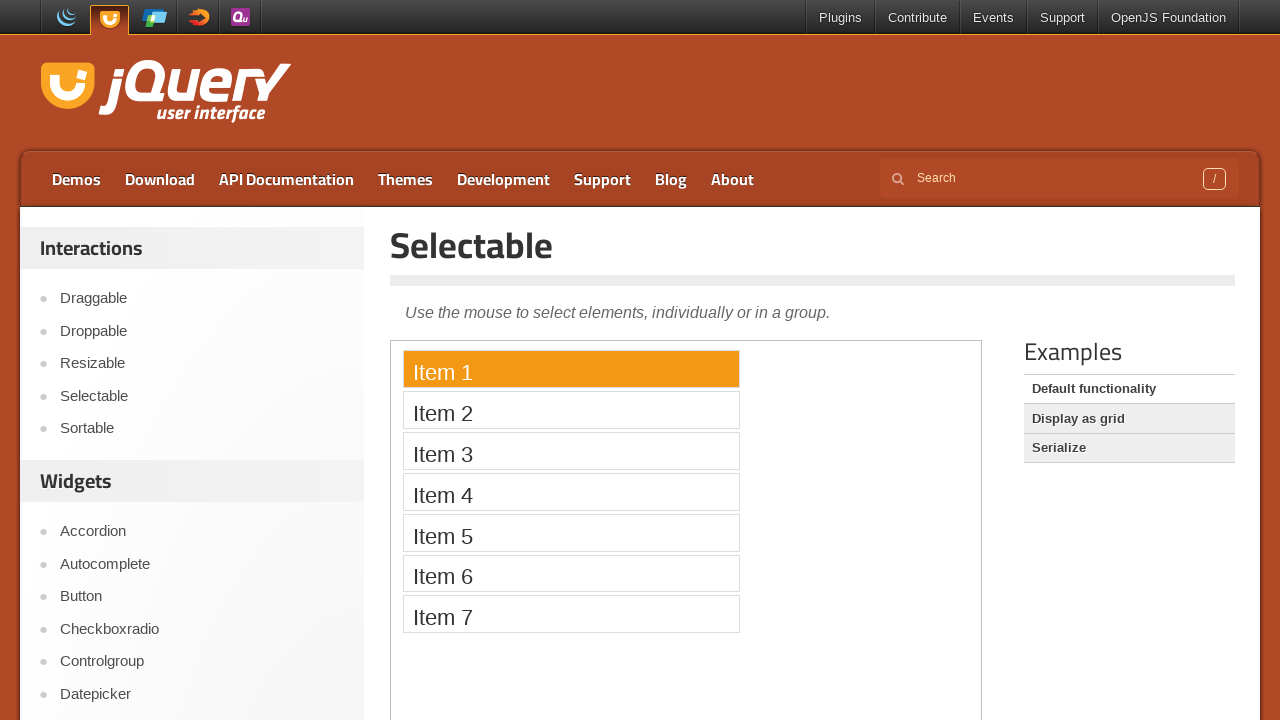

Ctrl+clicked Item 3 at (571, 451) on iframe.demo-frame >> nth=0 >> internal:control=enter-frame >> xpath=//li[text()=
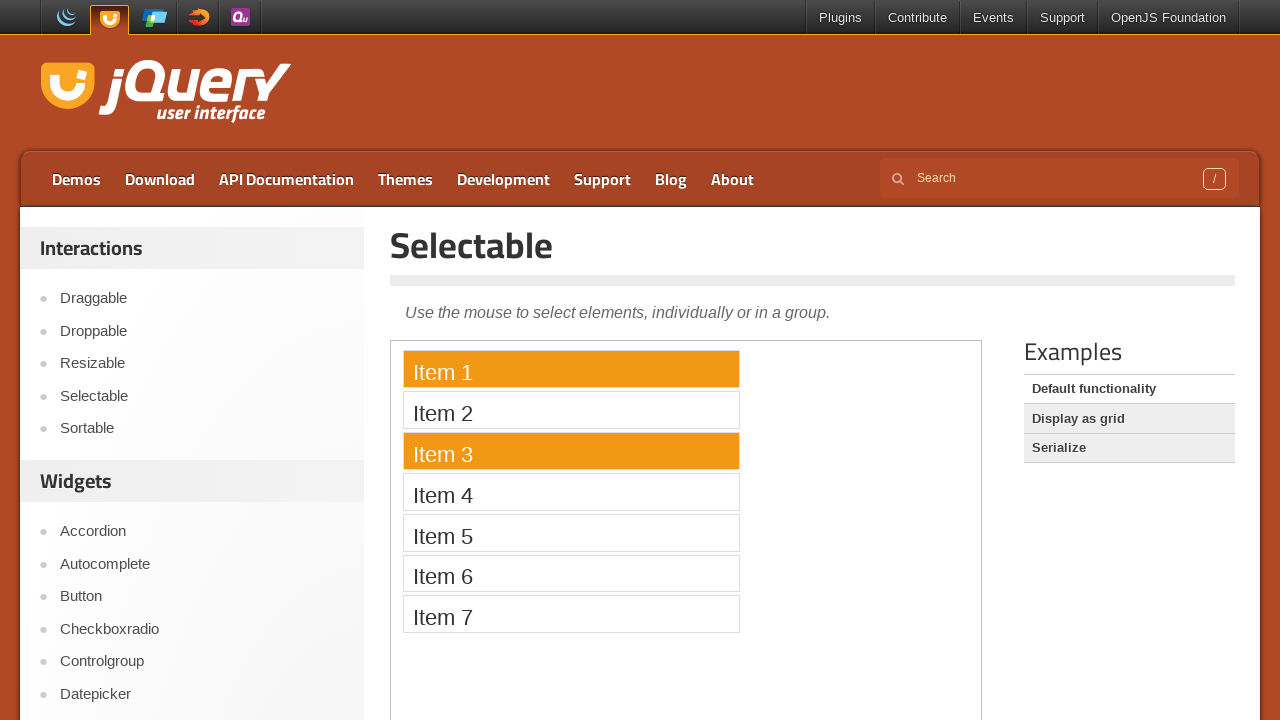

Ctrl+clicked Item 5 at (571, 532) on iframe.demo-frame >> nth=0 >> internal:control=enter-frame >> xpath=//li[text()=
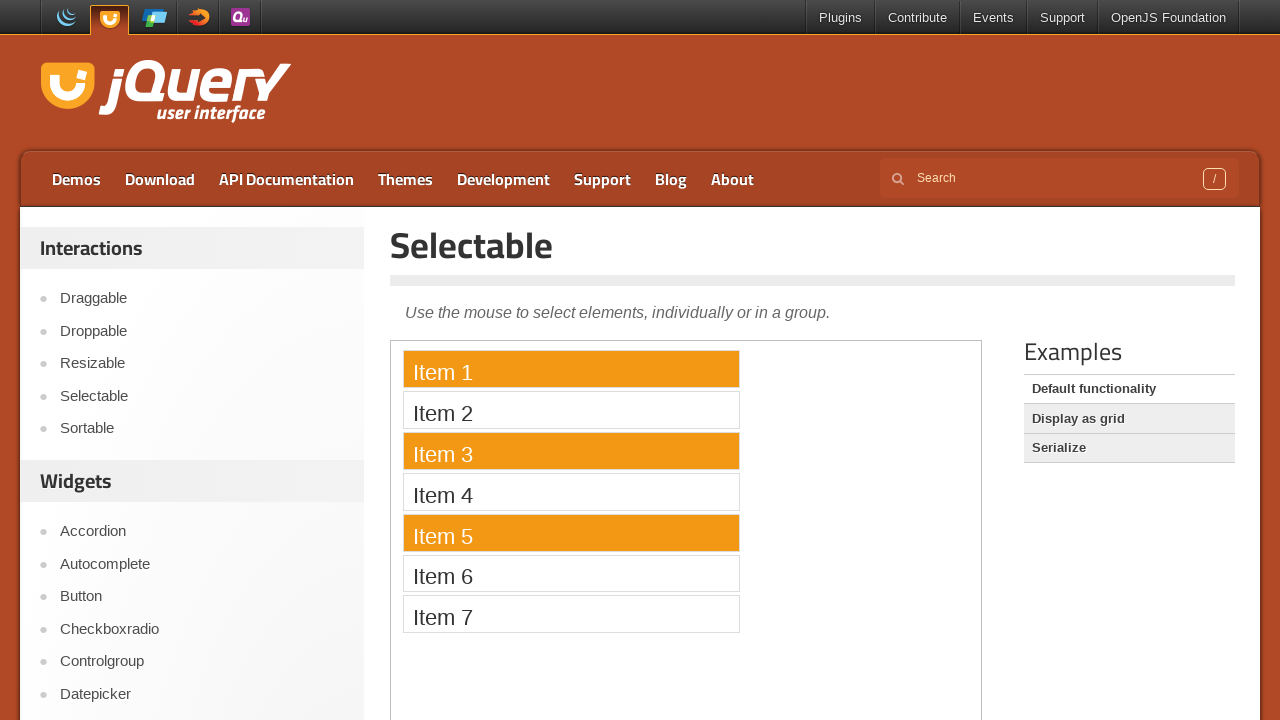

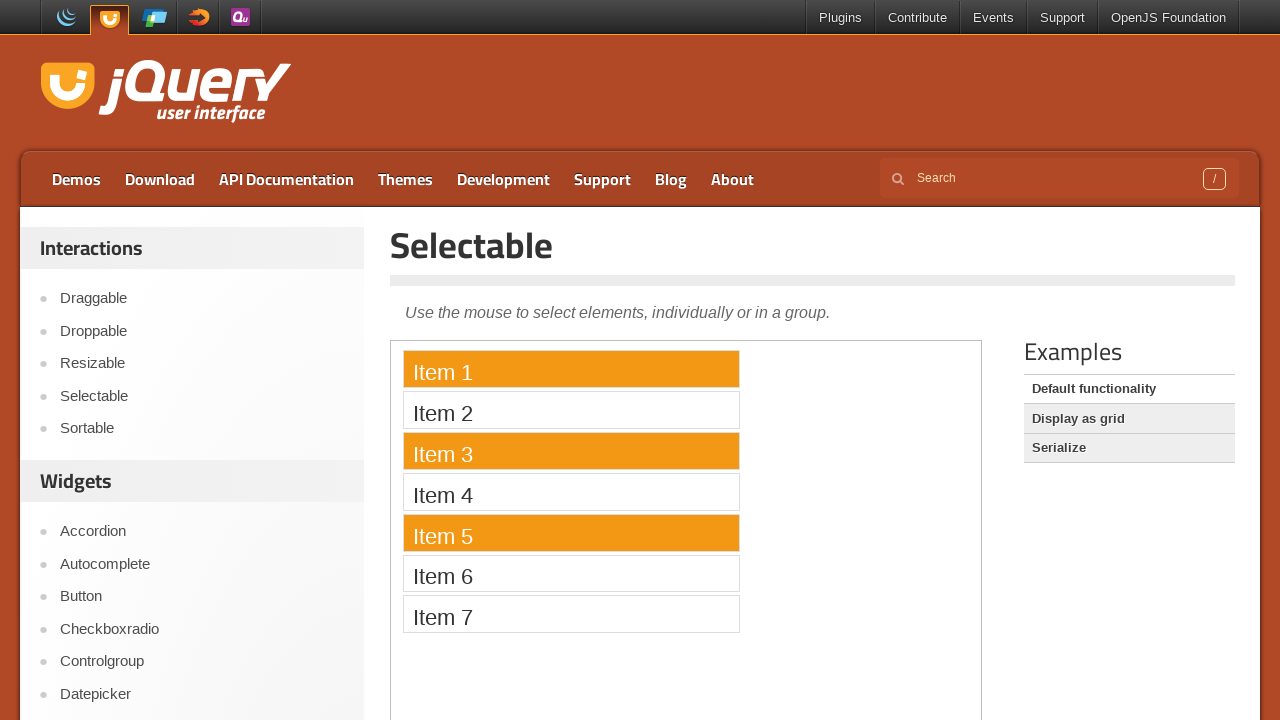